Tests Simplilearn website by verifying logo visibility and clicking on the Resources link to test navigation

Starting URL: https://www.simplilearn.com/

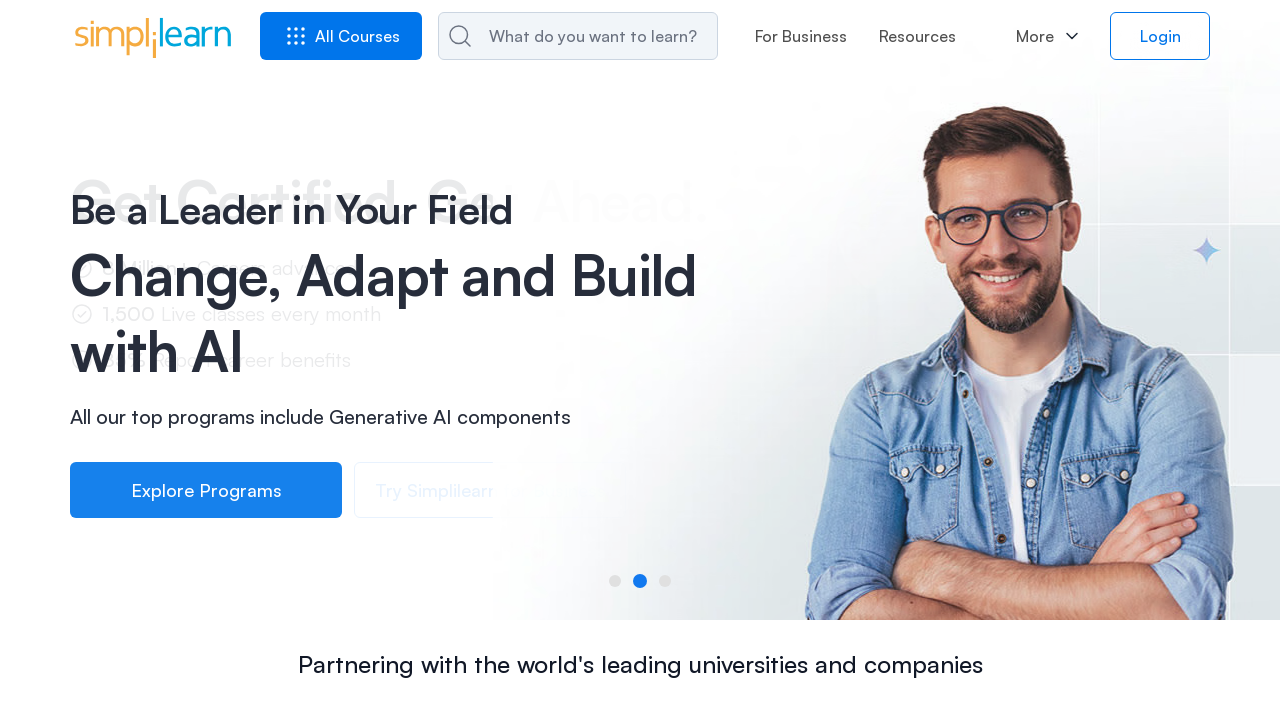

Checked if Simplilearn logo is visible on the page
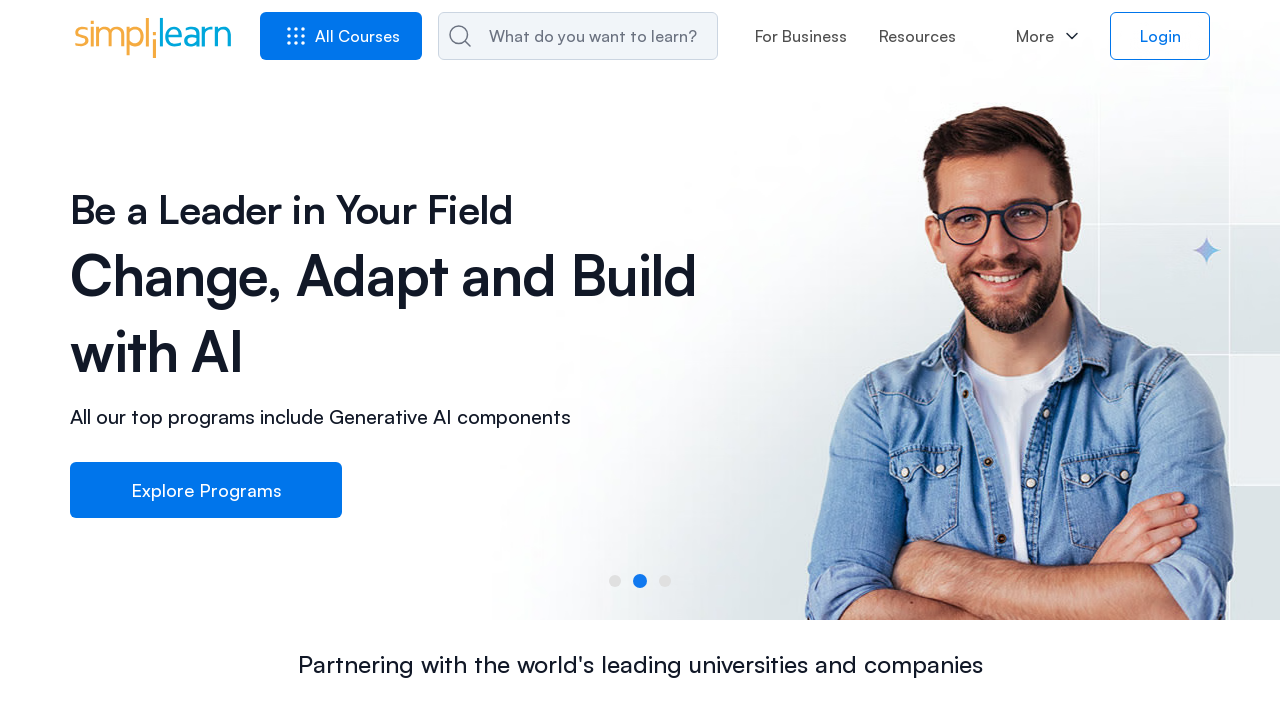

Retrieved page title
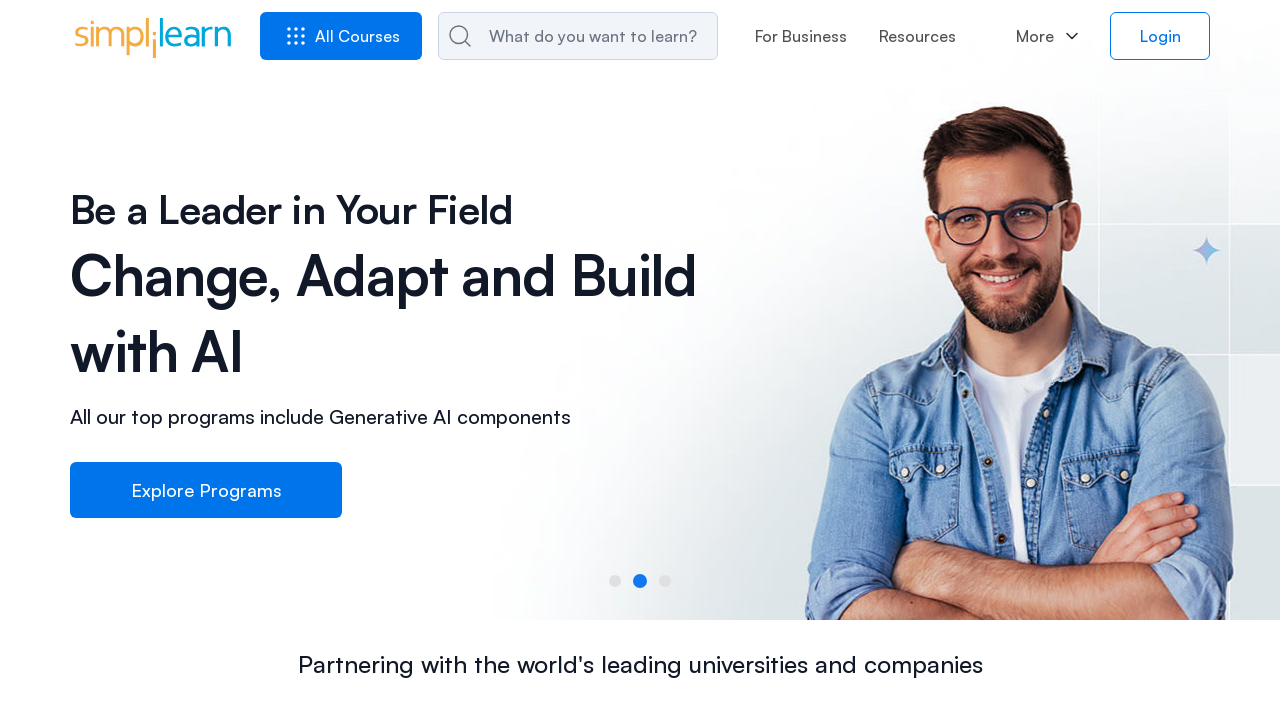

Retrieved current page URL
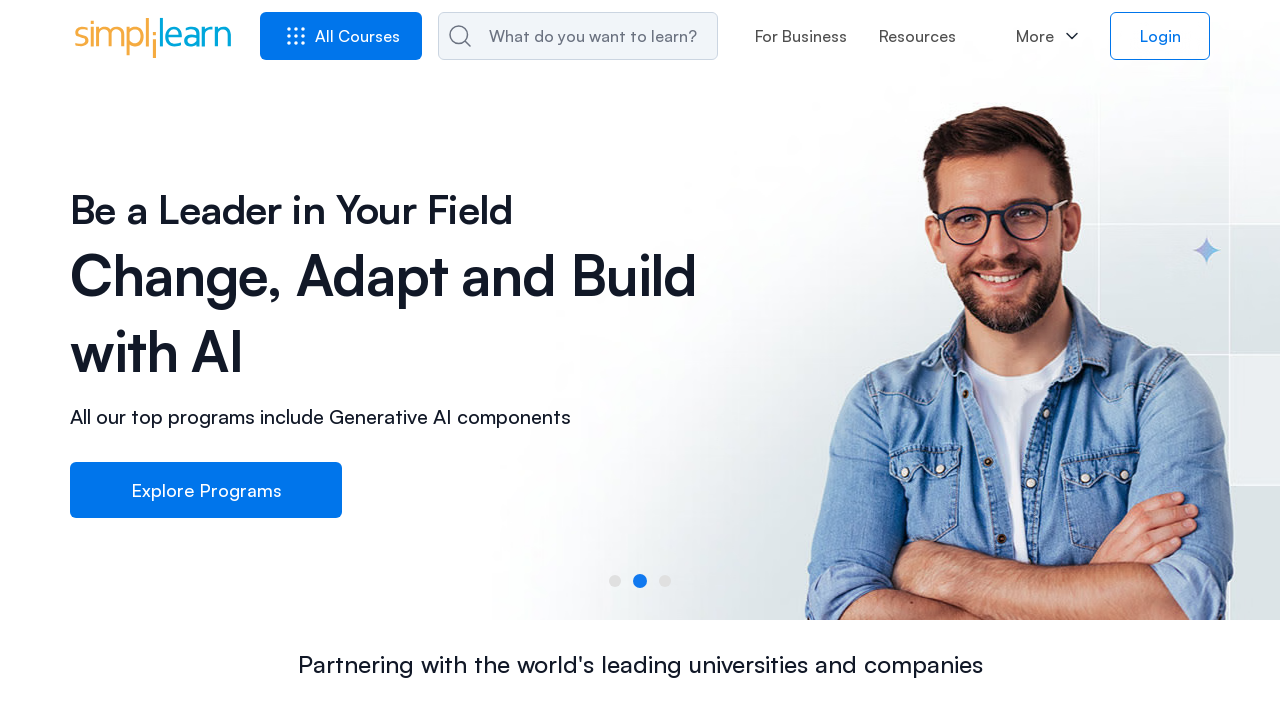

Clicked on Resources link to navigate at (932, 36) on text=Resources
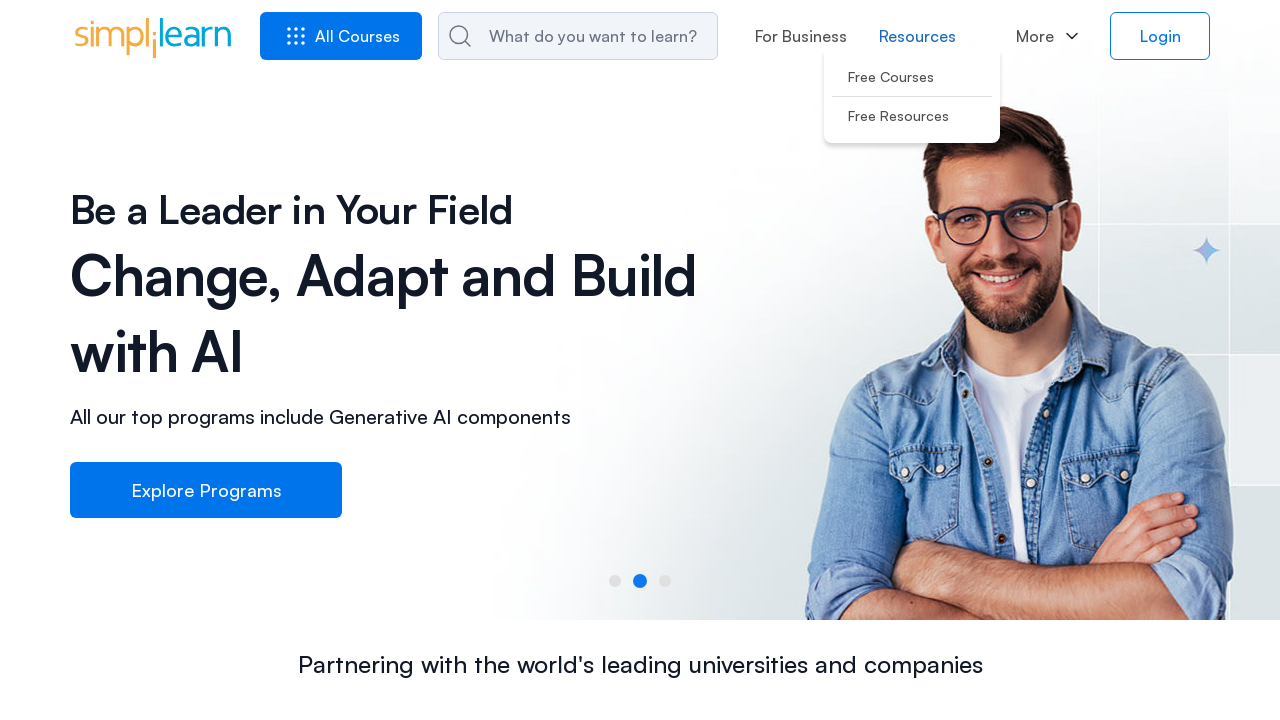

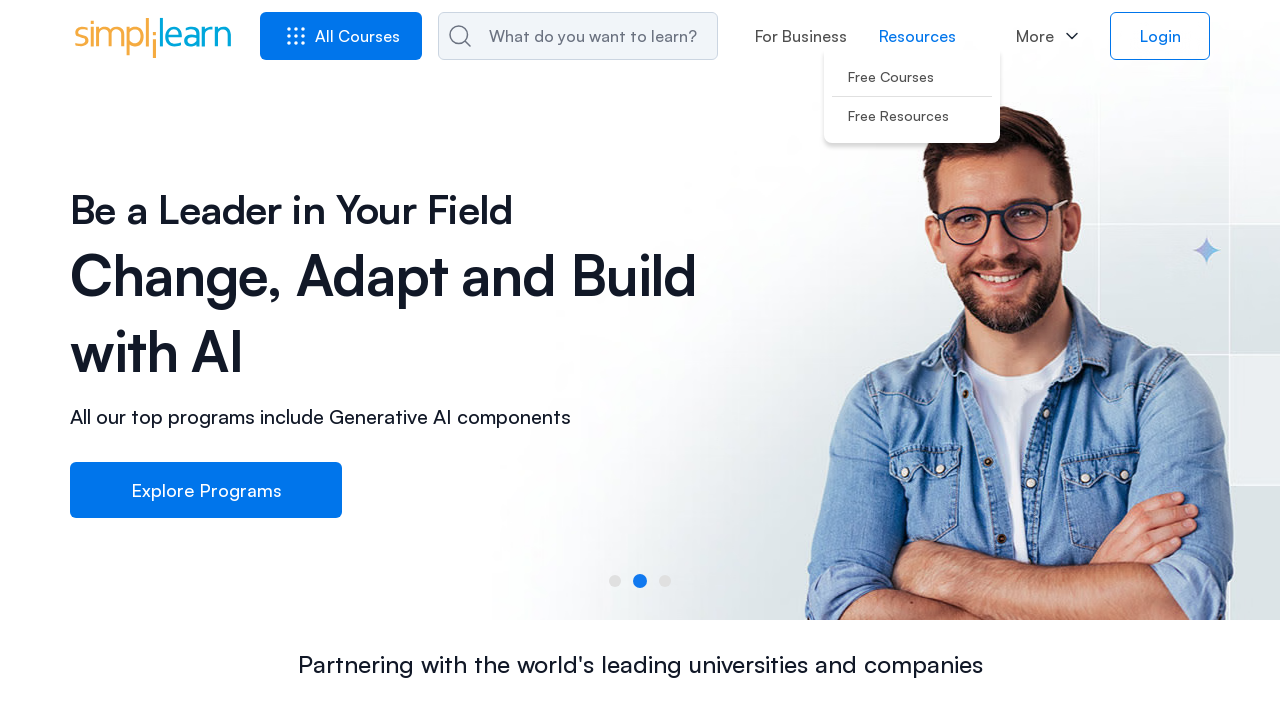